Tests double-click functionality on W3Schools by switching to an iframe, double-clicking on a text element, and verifying the text color changes to red.

Starting URL: https://www.w3schools.com/tags/tryit.asp?filename=tryhtml5_ev_ondblclick2

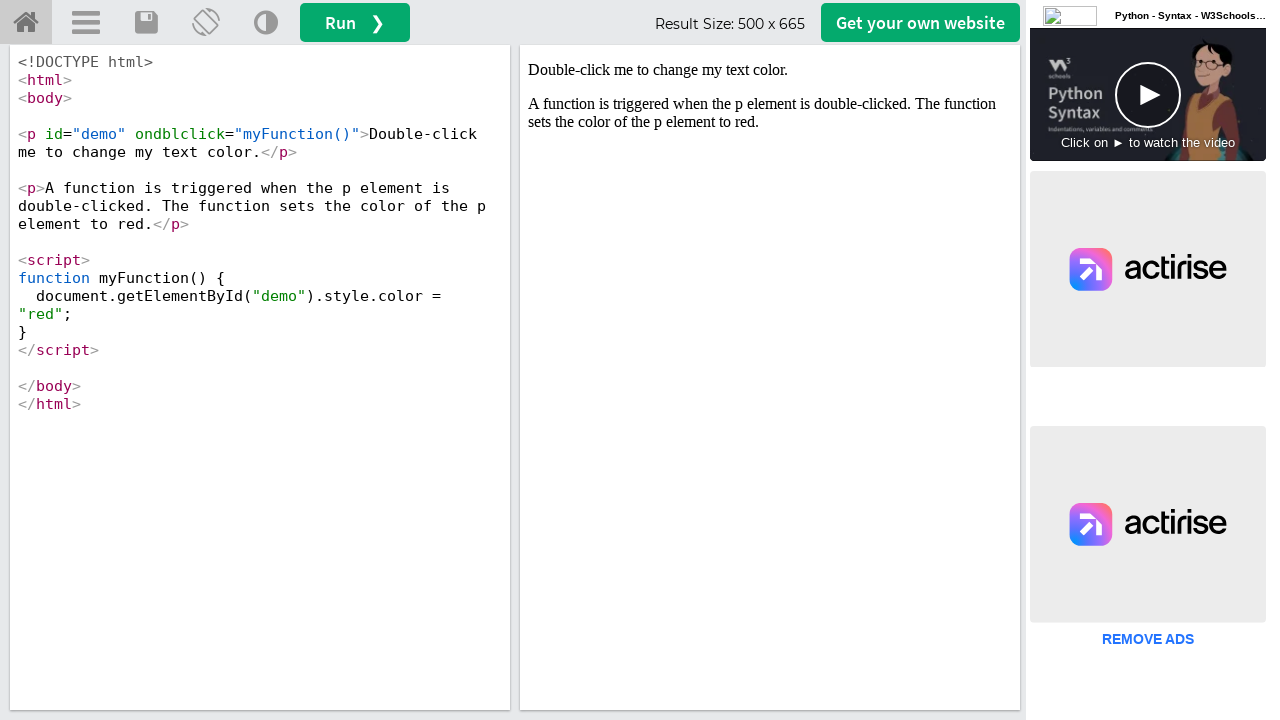

Located iframe with ID 'iframeResult' containing demo content
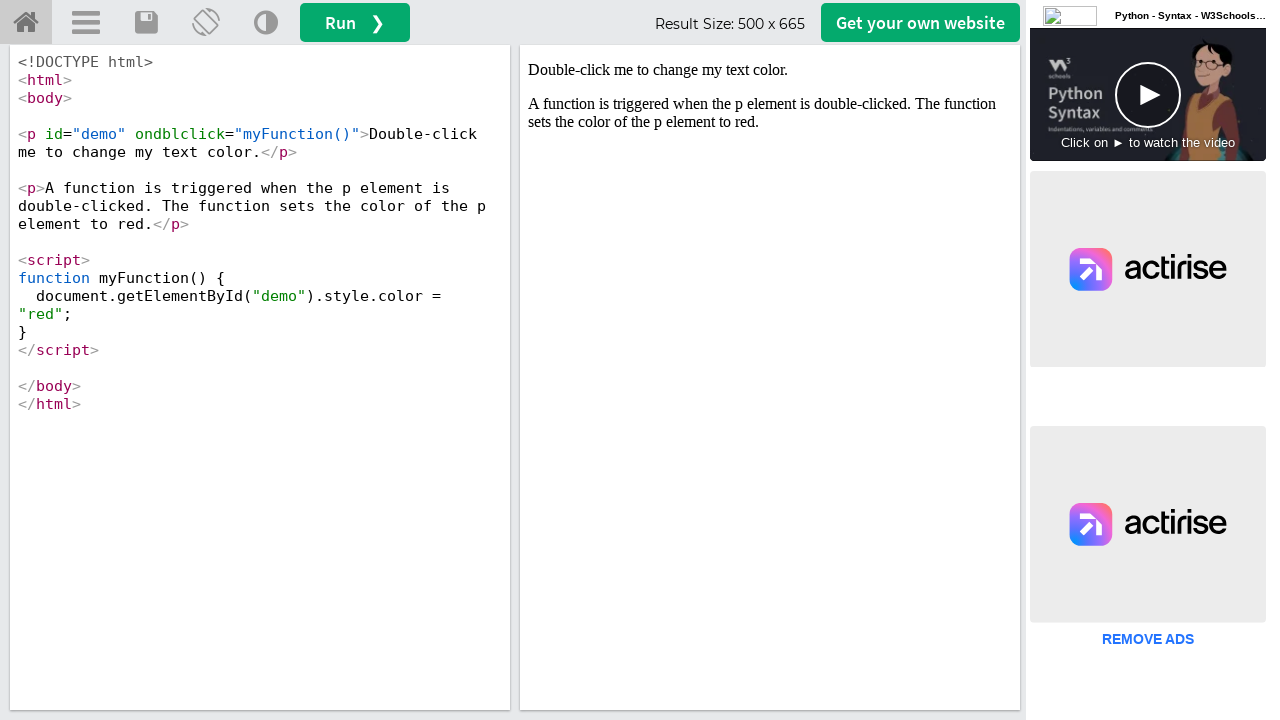

Double-clicked on #demo element to trigger color change at (770, 70) on #iframeResult >> internal:control=enter-frame >> #demo
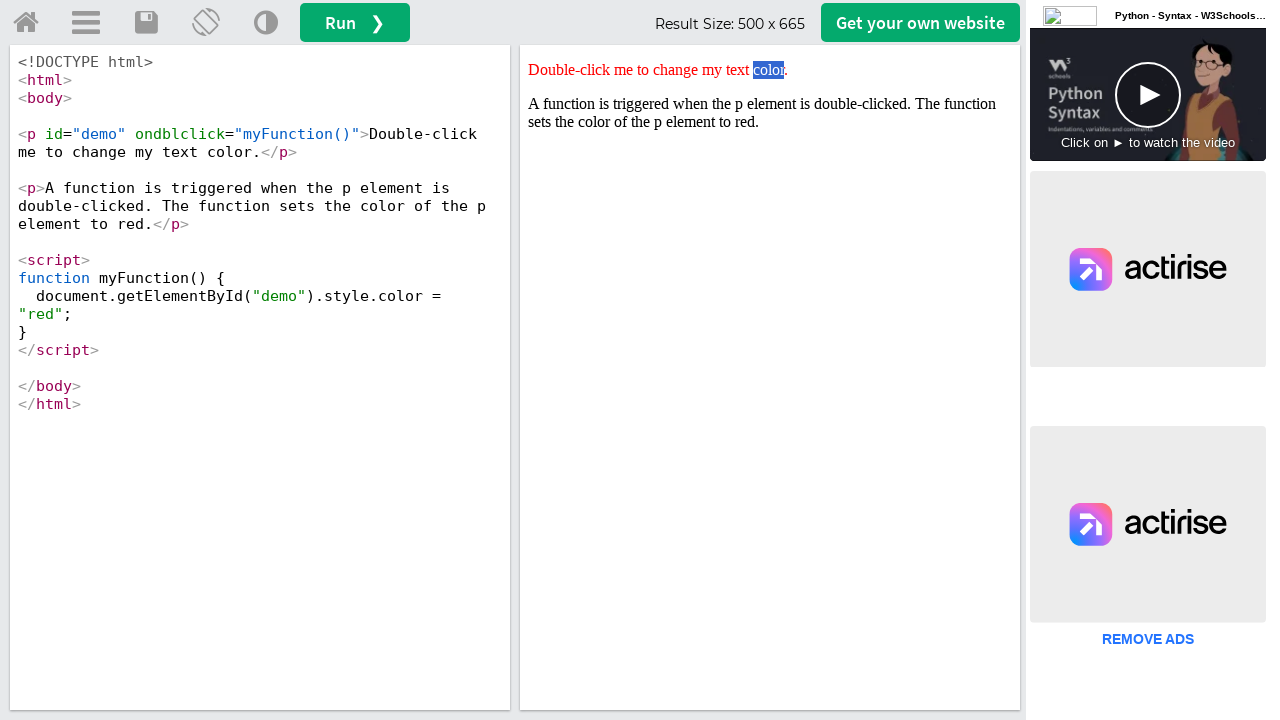

Retrieved style attribute from #demo element
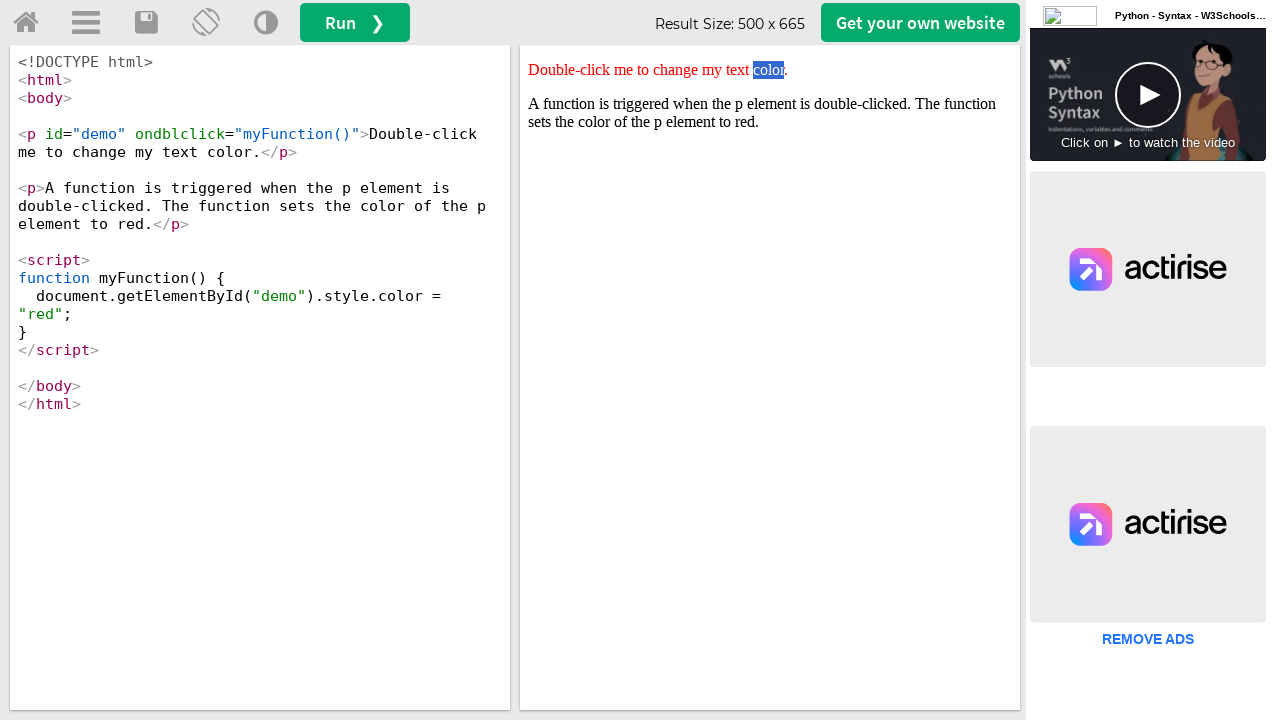

Verified that text color changed to red - assertion passed
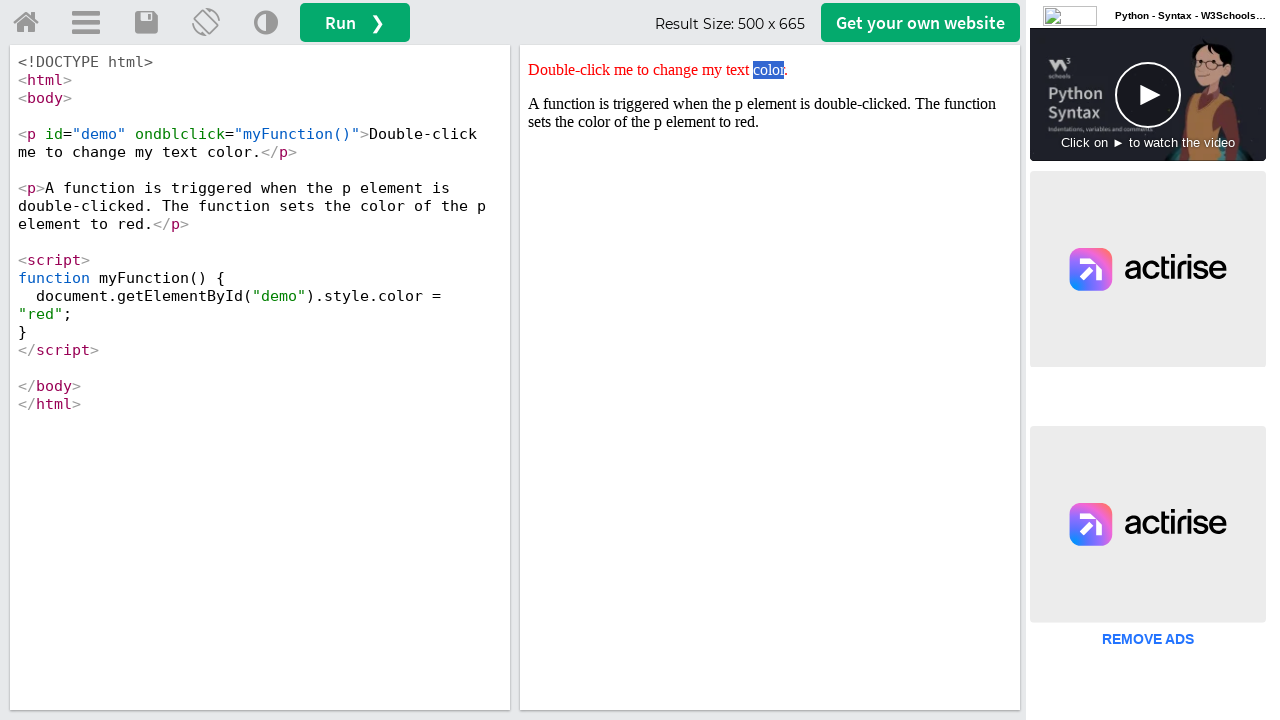

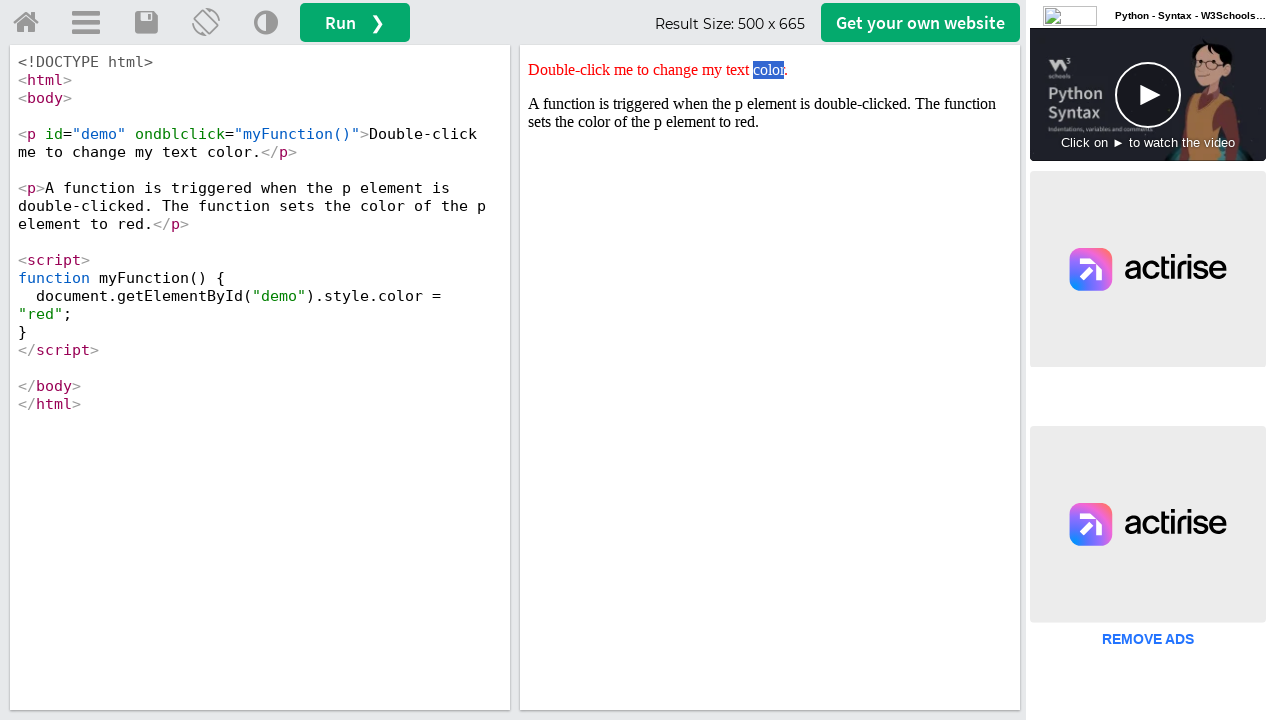